Tests website compatibility with small screen sizes

Starting URL: https://www.demoblaze.com/

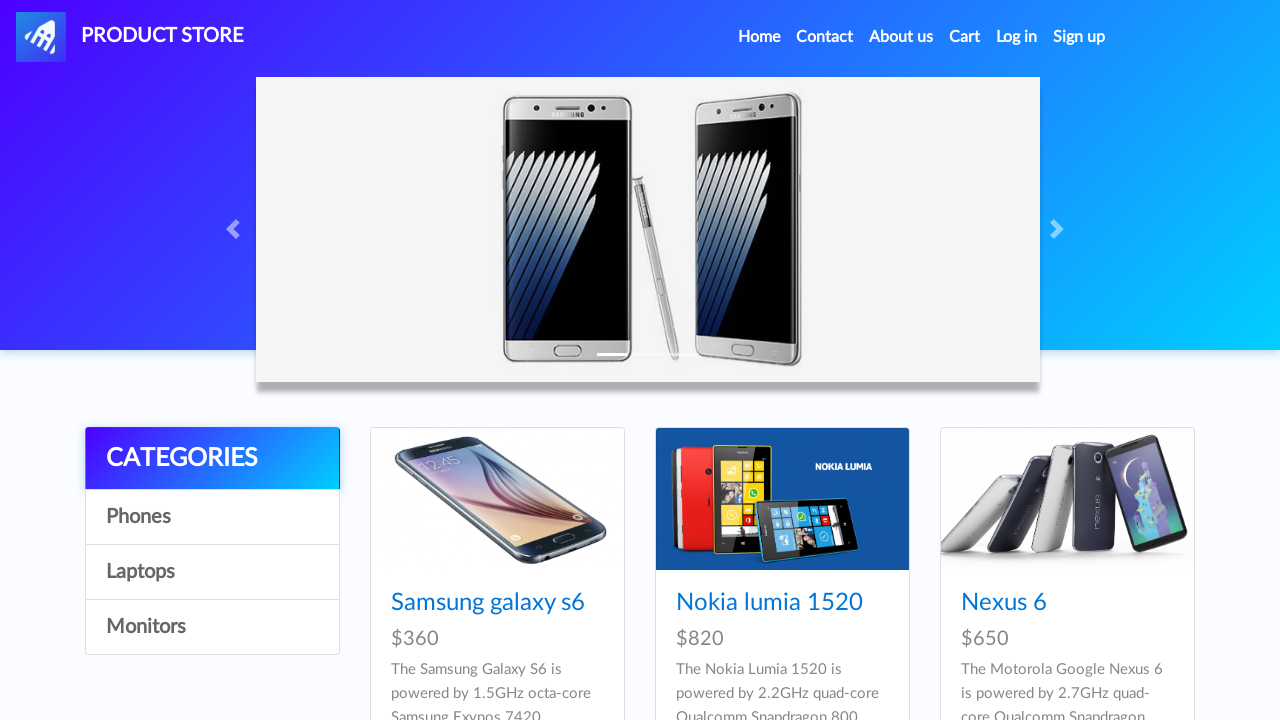

Set viewport to small screen size (320x568)
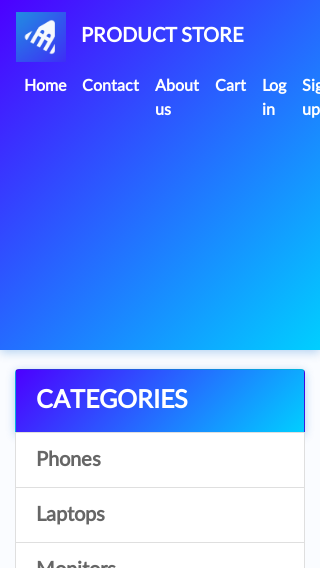

Retrieved viewport width
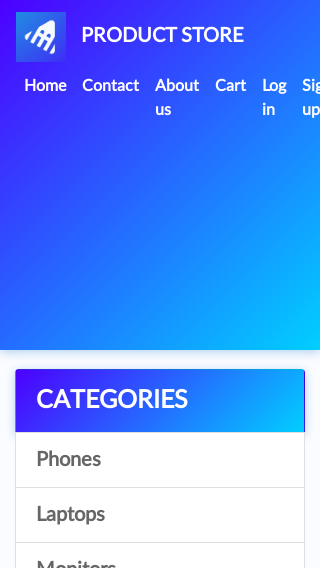

Retrieved body scroll width for overflow check
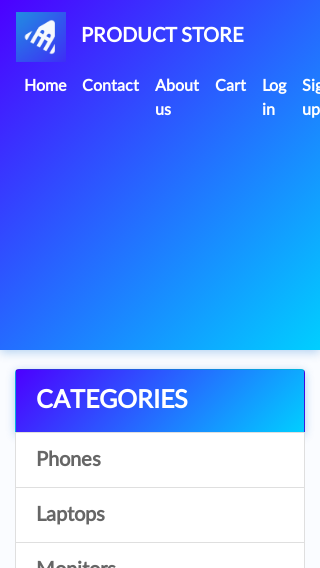

Asserted that content does not overflow on small screen
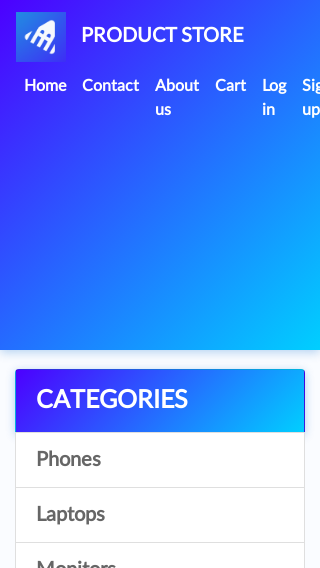

Verified main content is visible on small screen
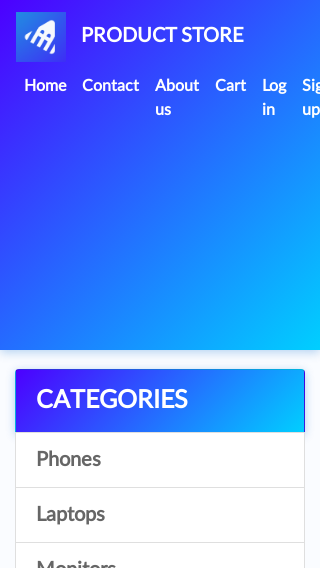

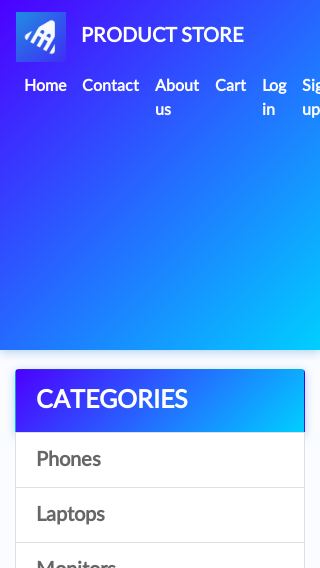